Tests dropdown functionality by navigating to the Dropdown page, selecting options from the dropdown, and printing the selected values.

Starting URL: https://the-internet.herokuapp.com/

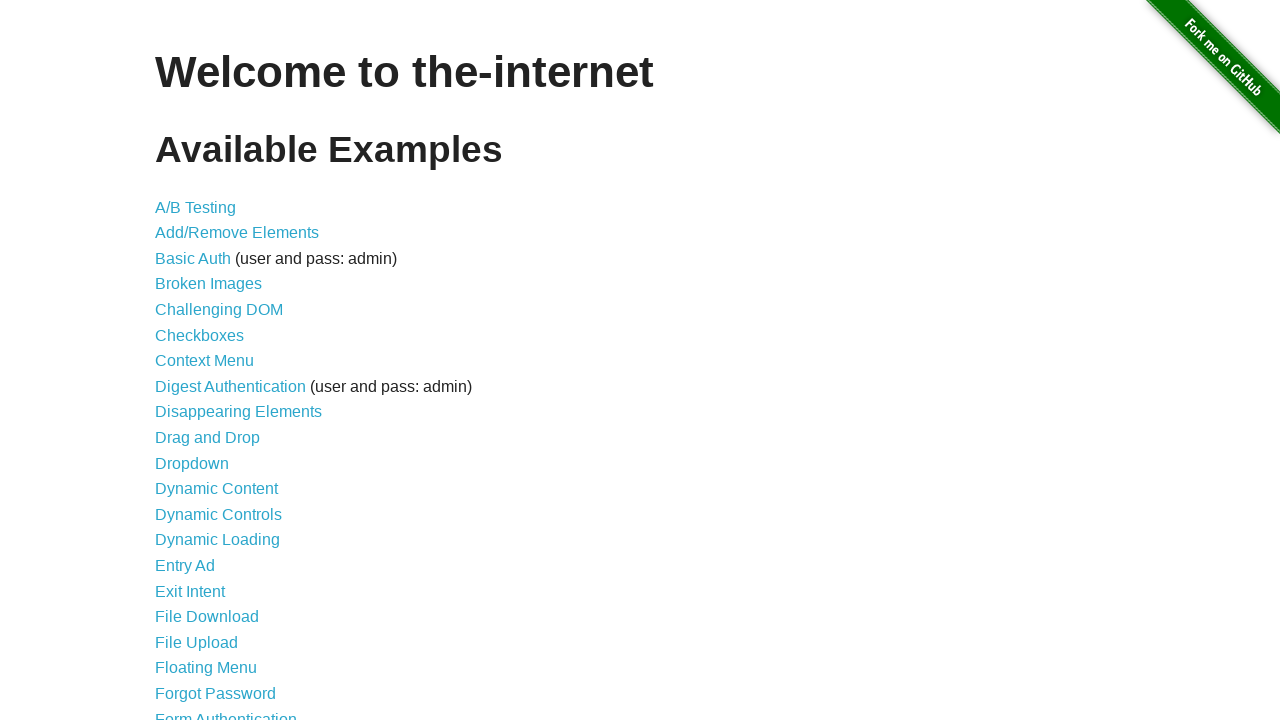

Navigated to the-internet.herokuapp.com homepage
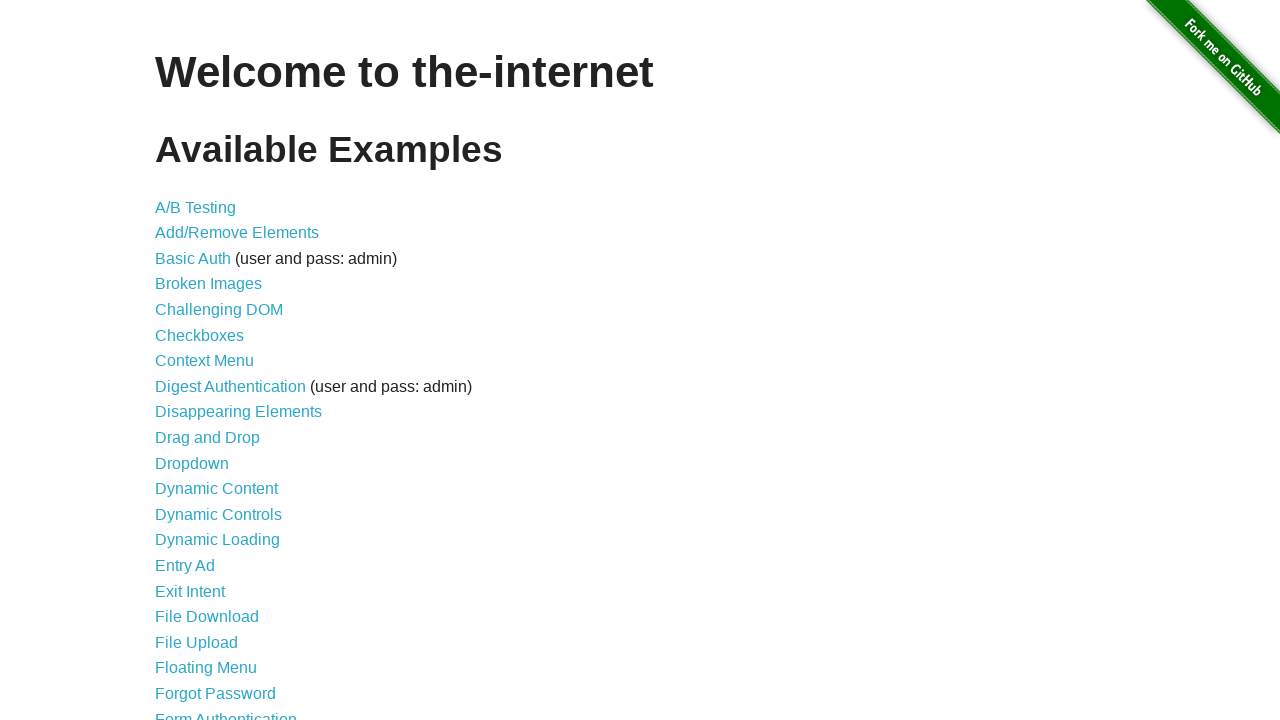

Clicked on Dropdown link to navigate to dropdown page at (192, 463) on xpath=//a[@href='/dropdown']
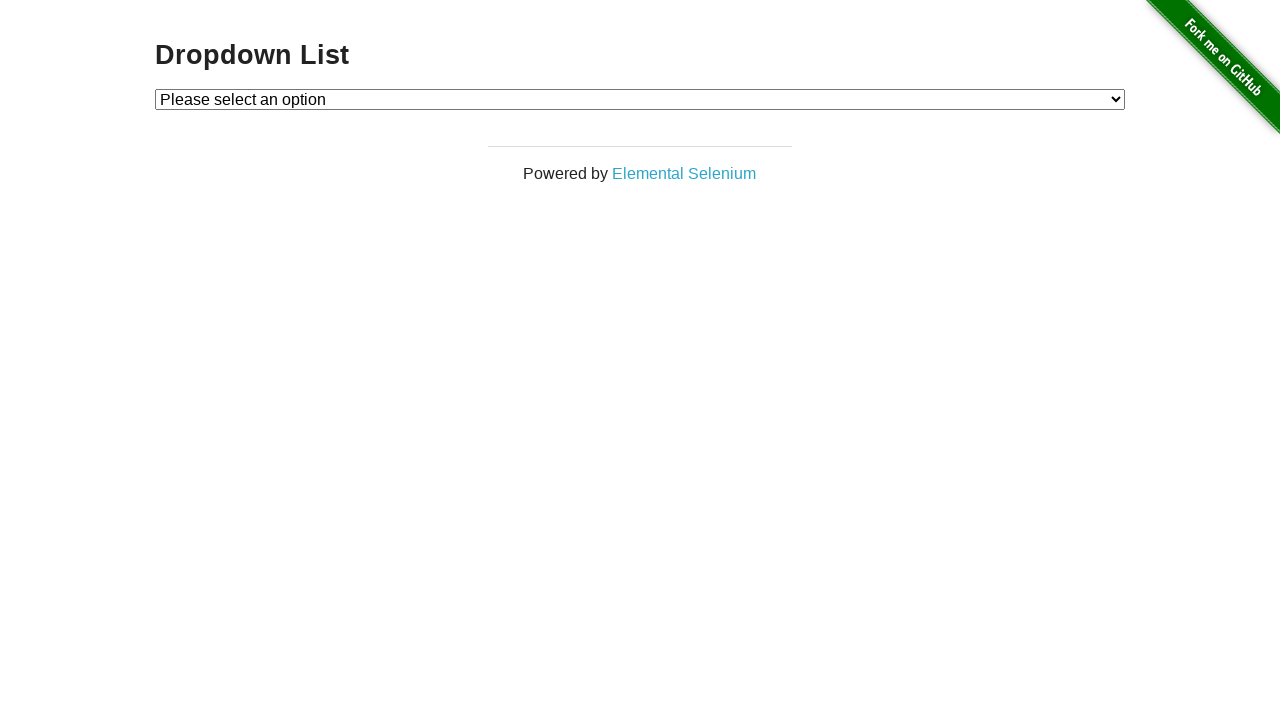

Selected first option (index=1) from dropdown on #dropdown
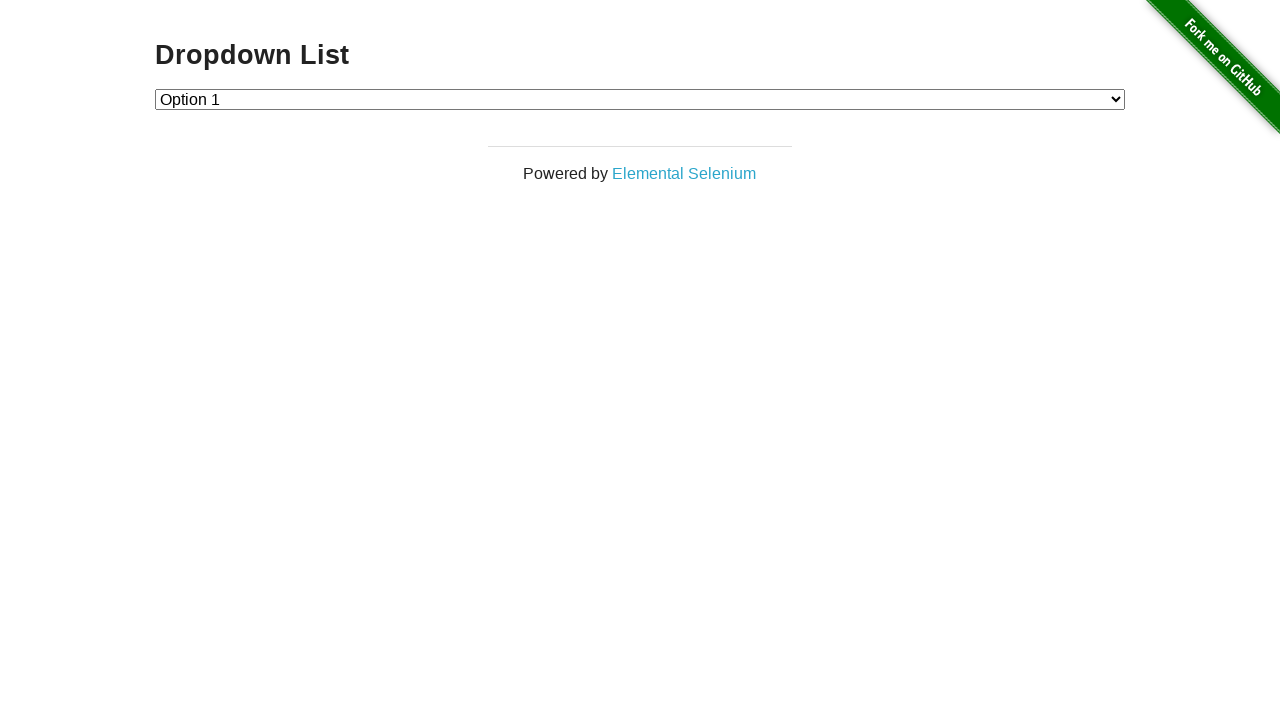

Printed selected option value: 1
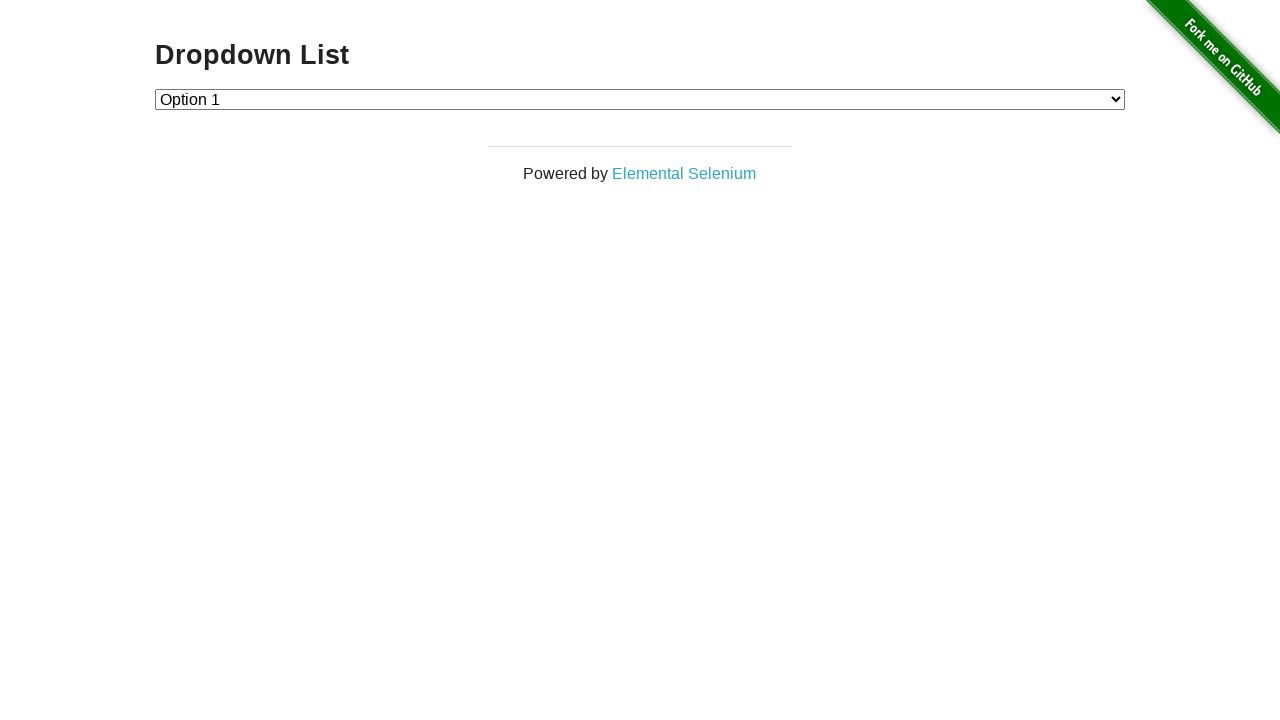

Selected second option (index=2) from dropdown on #dropdown
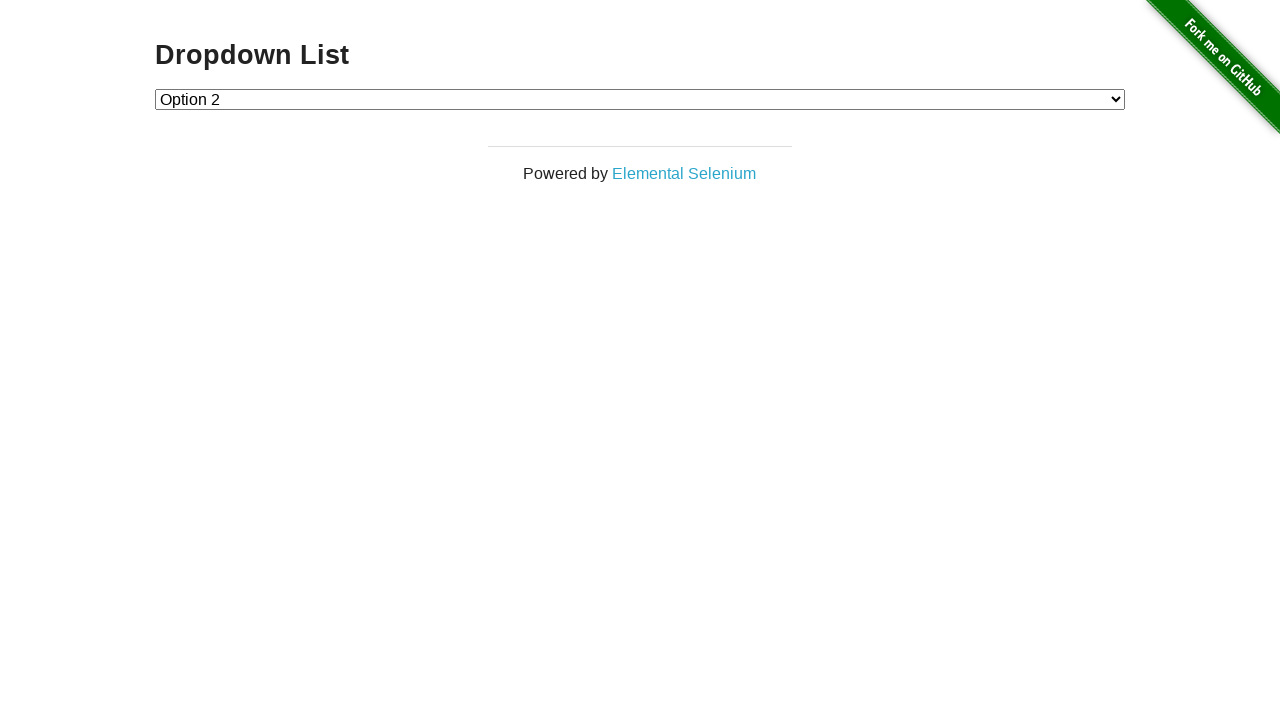

Printed selected option value: 2
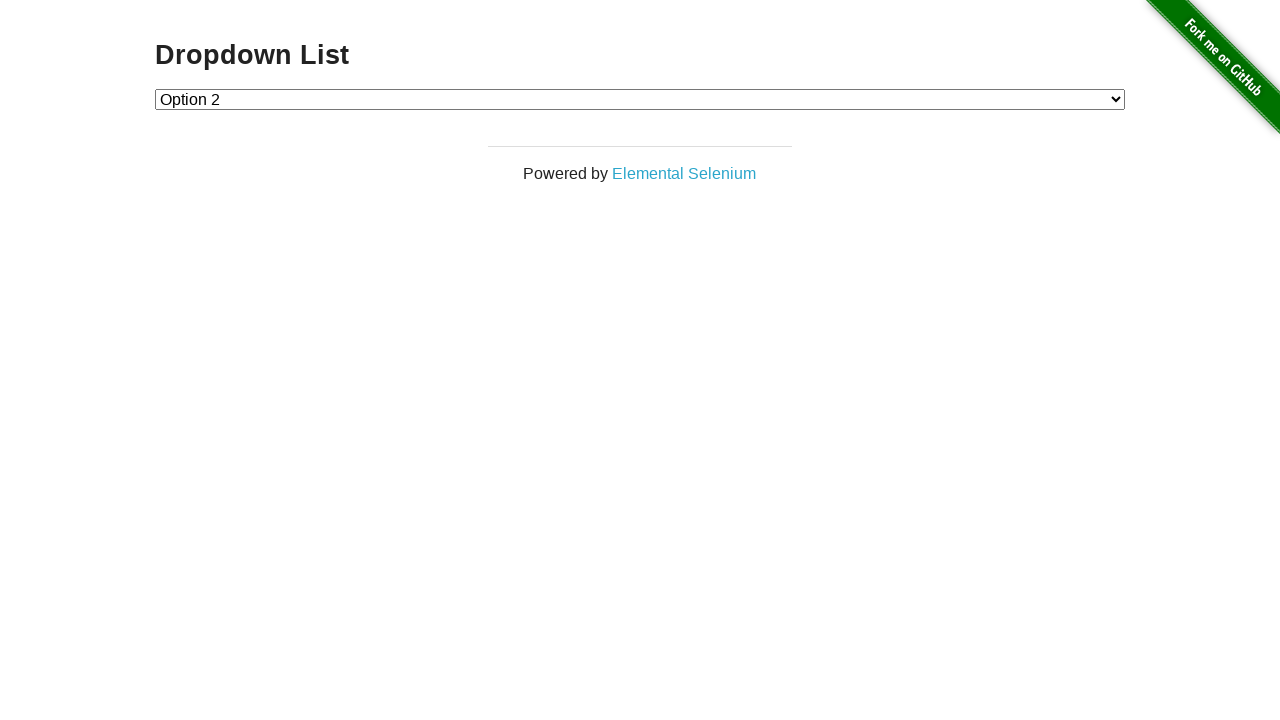

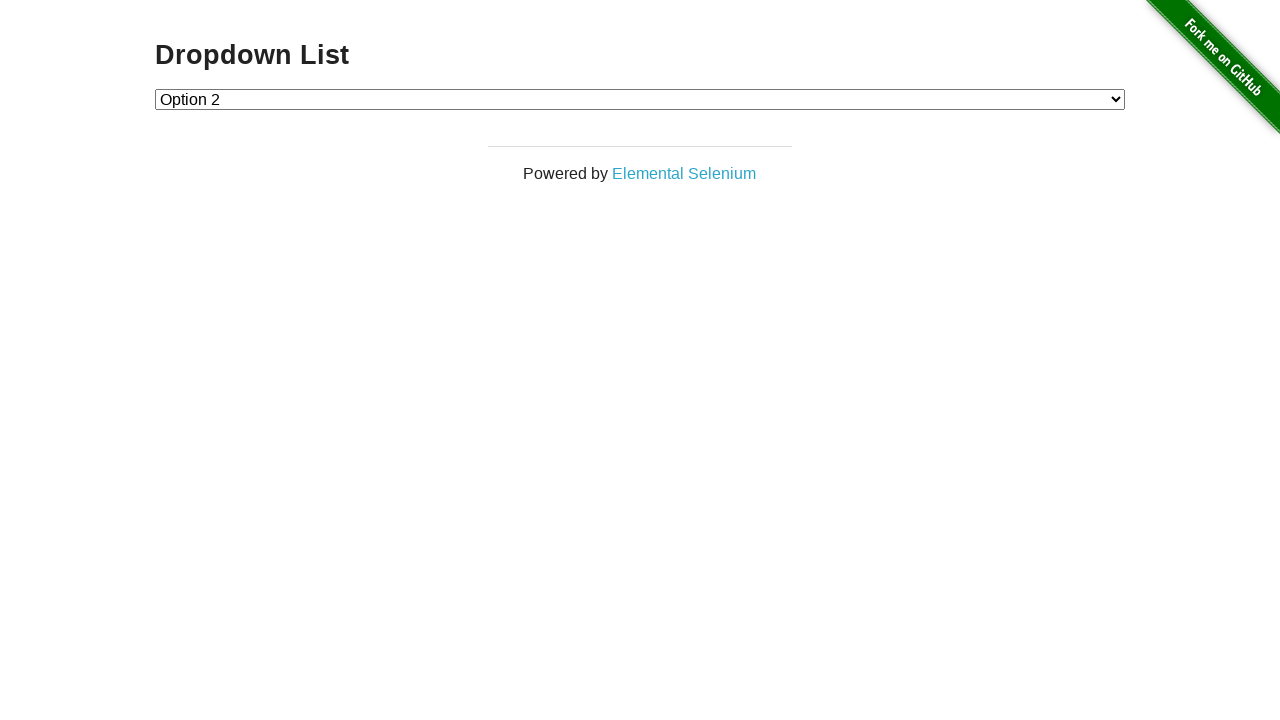